Verifies the presence of the WM logo on the landing page

Starting URL: https://wealthmarketshop.com

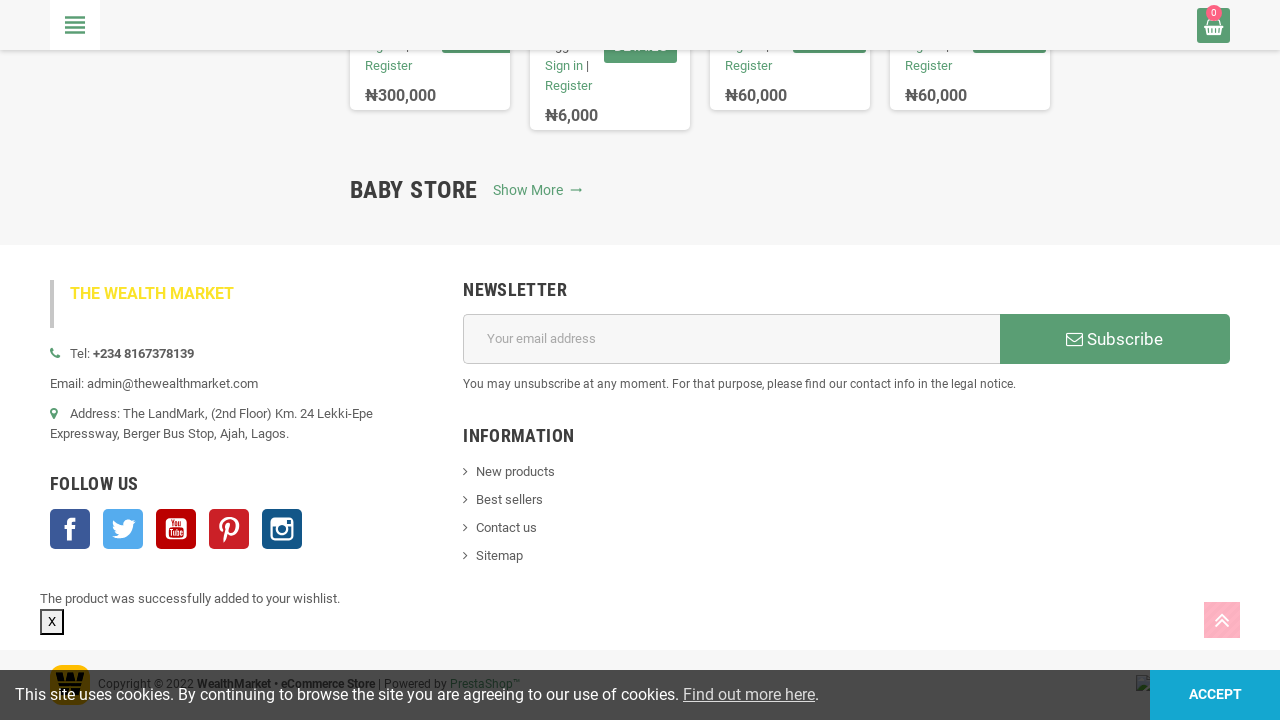

Waited for WM logo selector to be present on the landing page
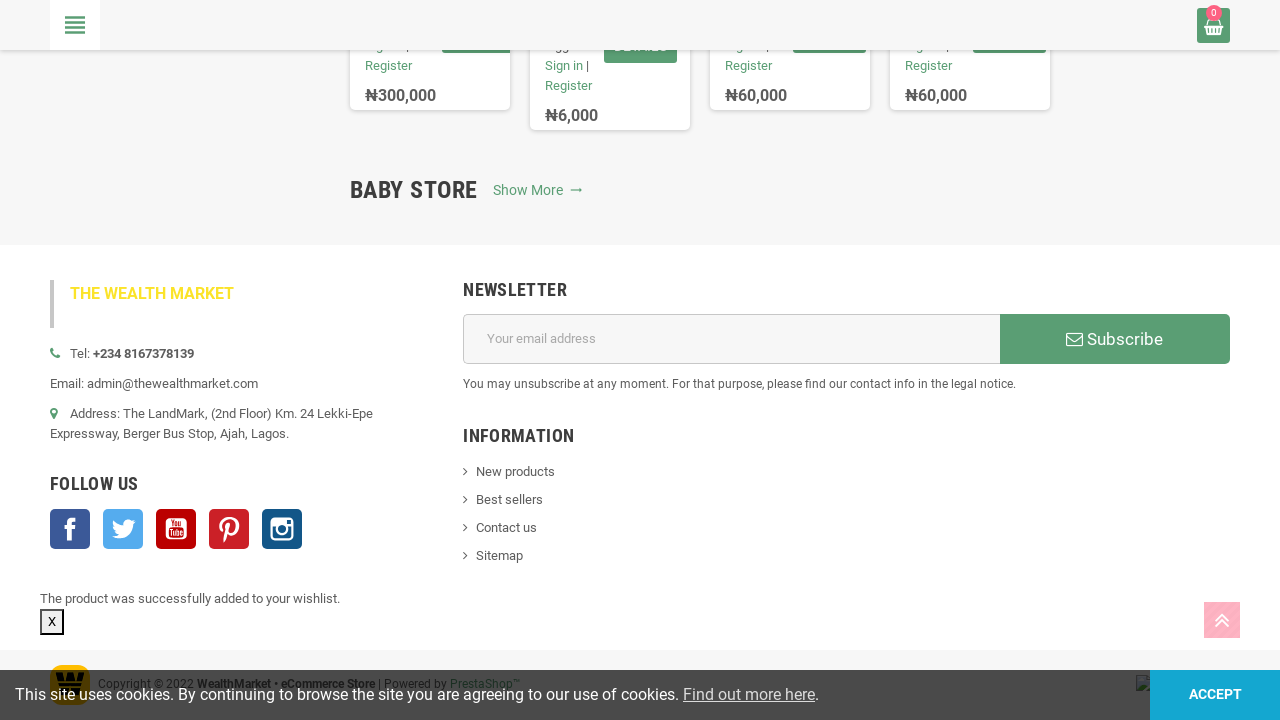

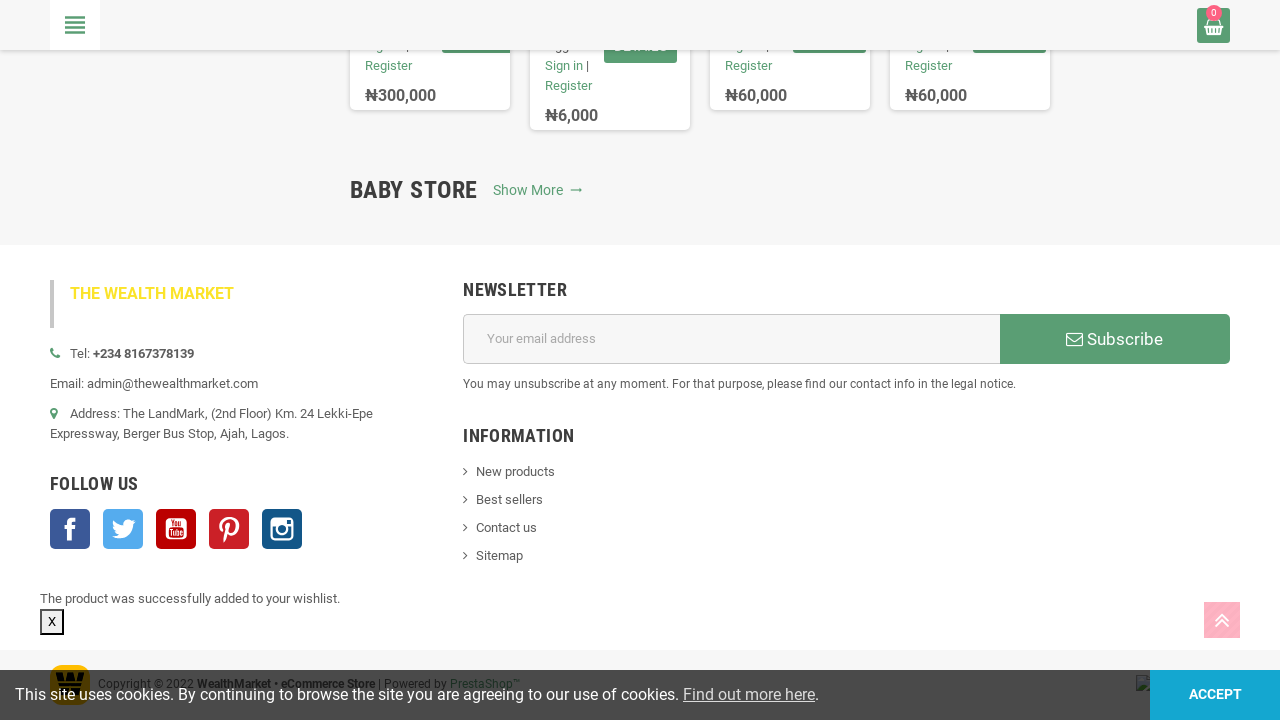